Opens consultation form modal and fills in the name field with a test name

Starting URL: https://ithillel.ua/

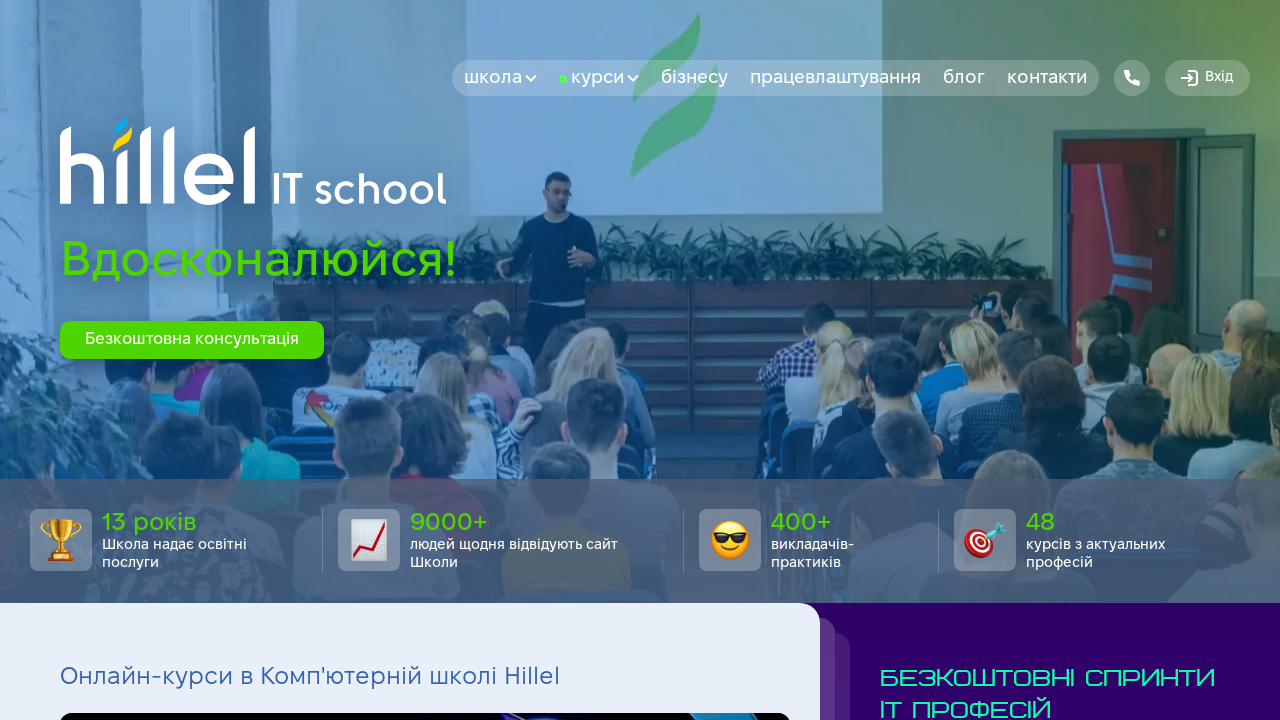

Clicked button to open consultation form modal at (192, 340) on #btn-consultation-hero
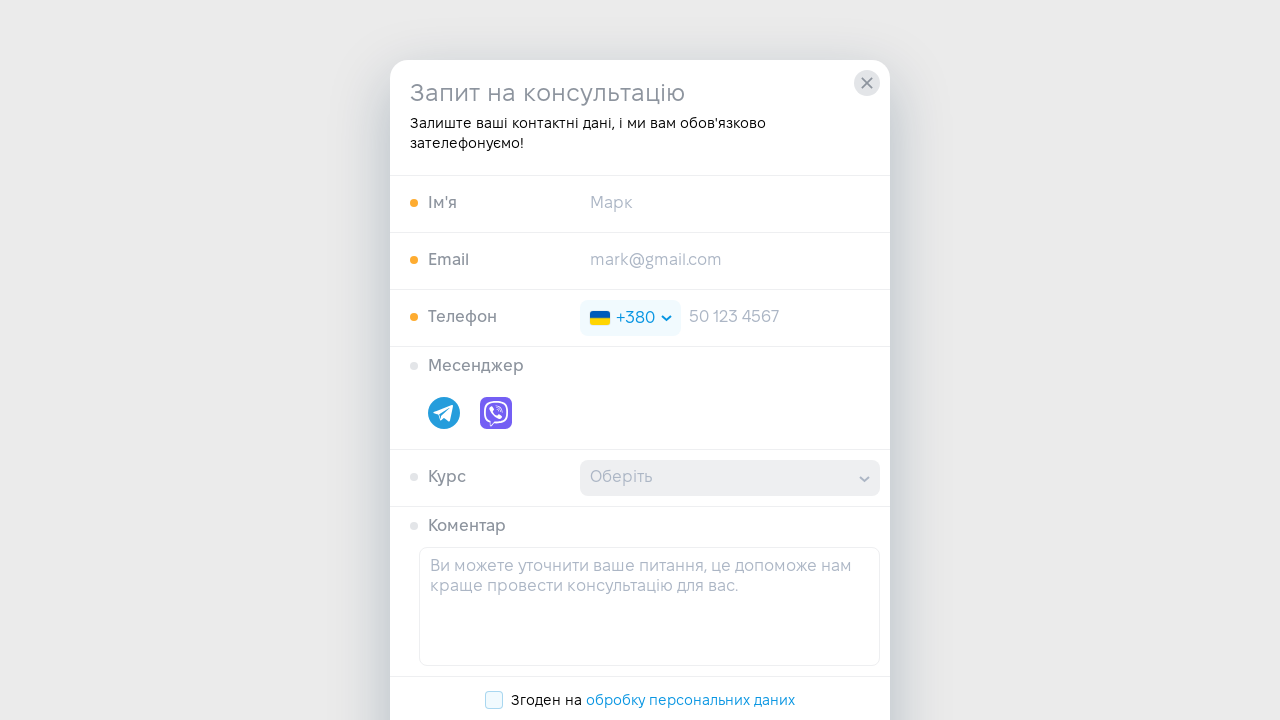

Waited for name input field to appear in consultation modal
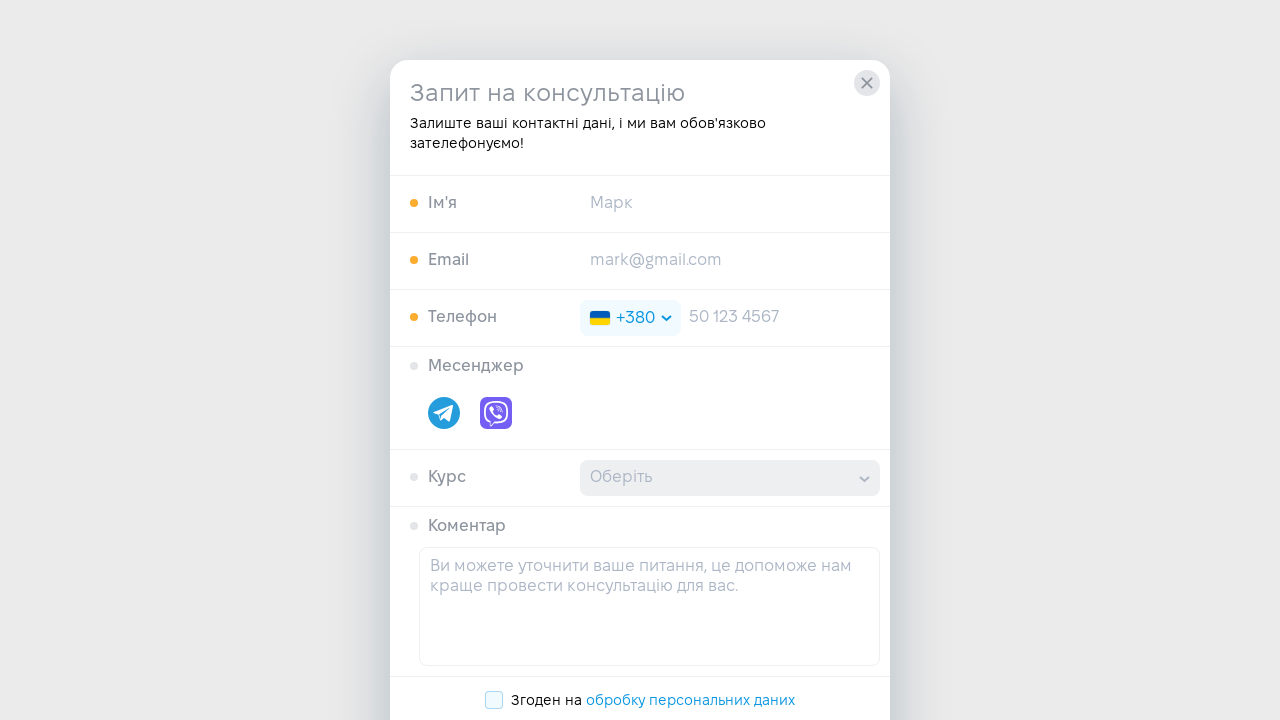

Filled name field with 'Natalia' on #input-name-consultation
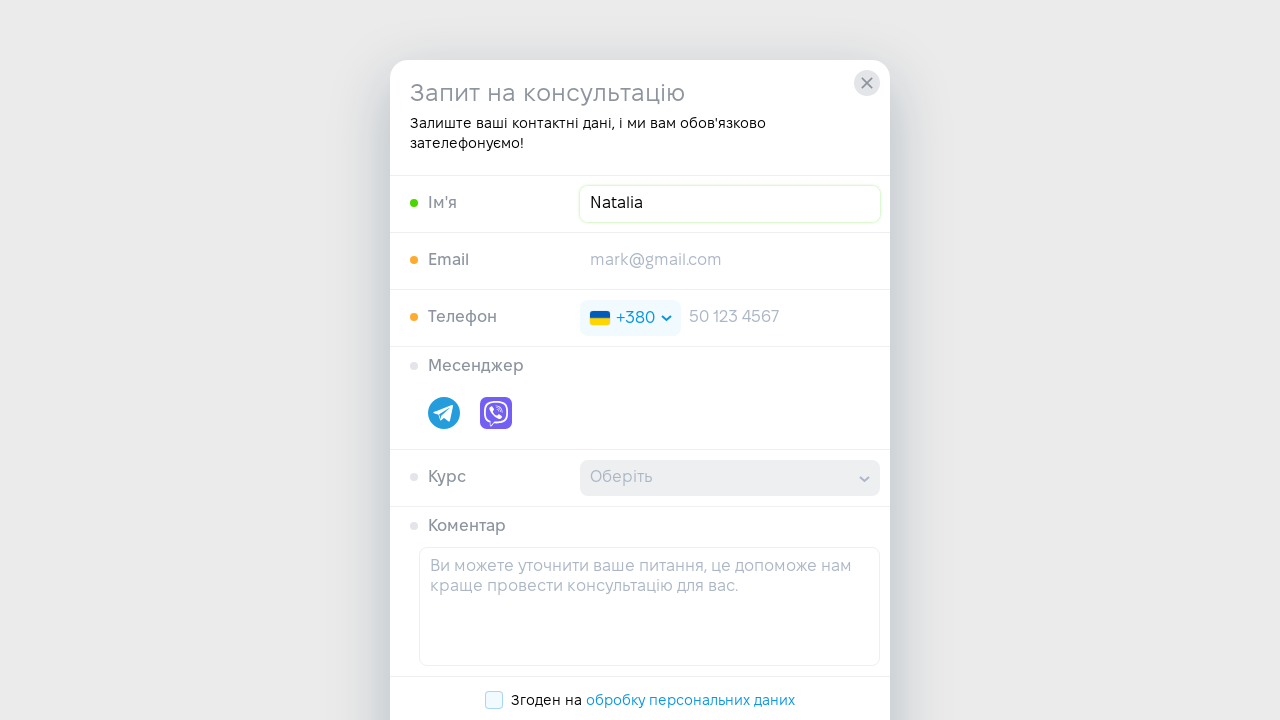

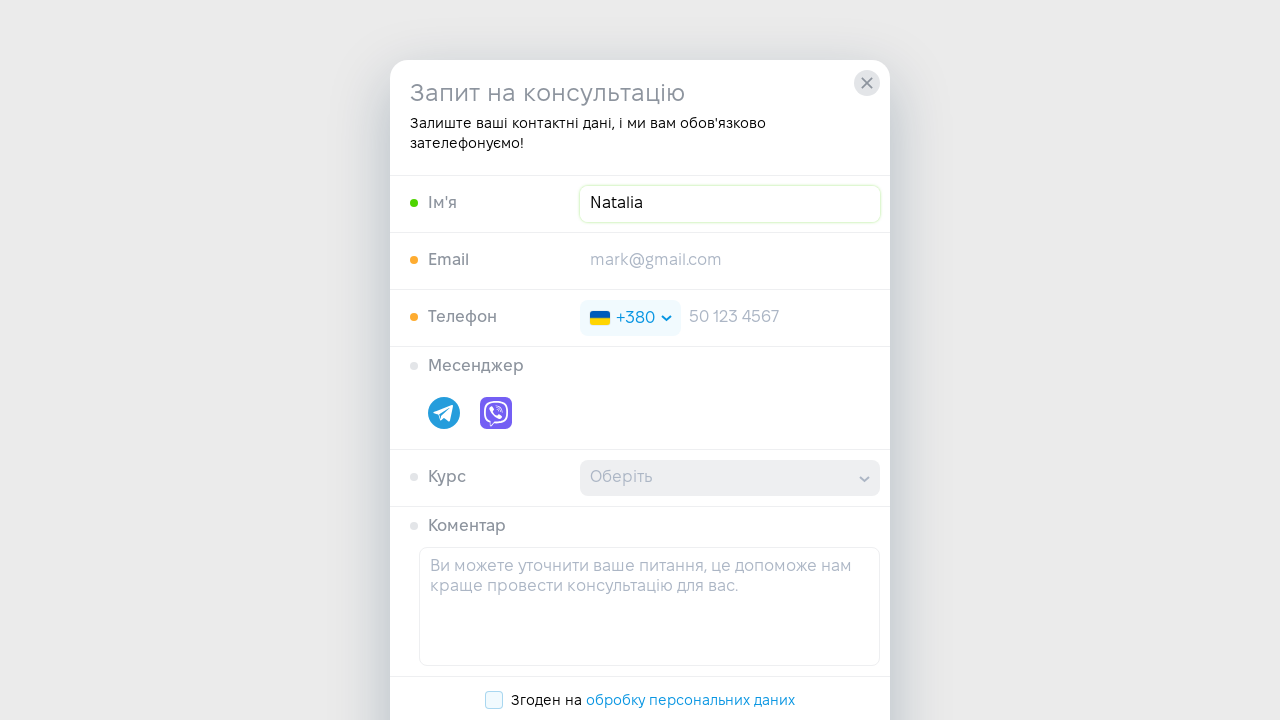